Tests radio button handling by clicking on the "Hockey" radio button and verifying it becomes selected

Starting URL: https://practice.cydeo.com/radio_buttons

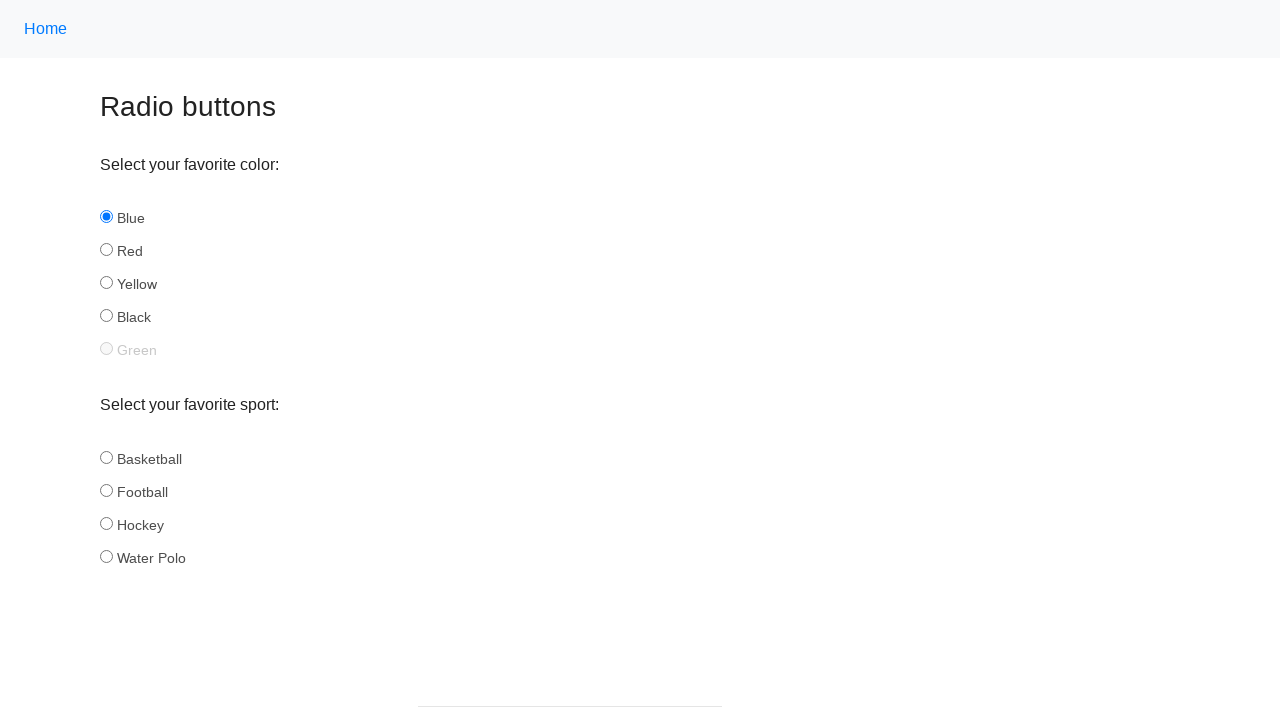

Clicked the 'Hockey' radio button at (106, 523) on input#hockey
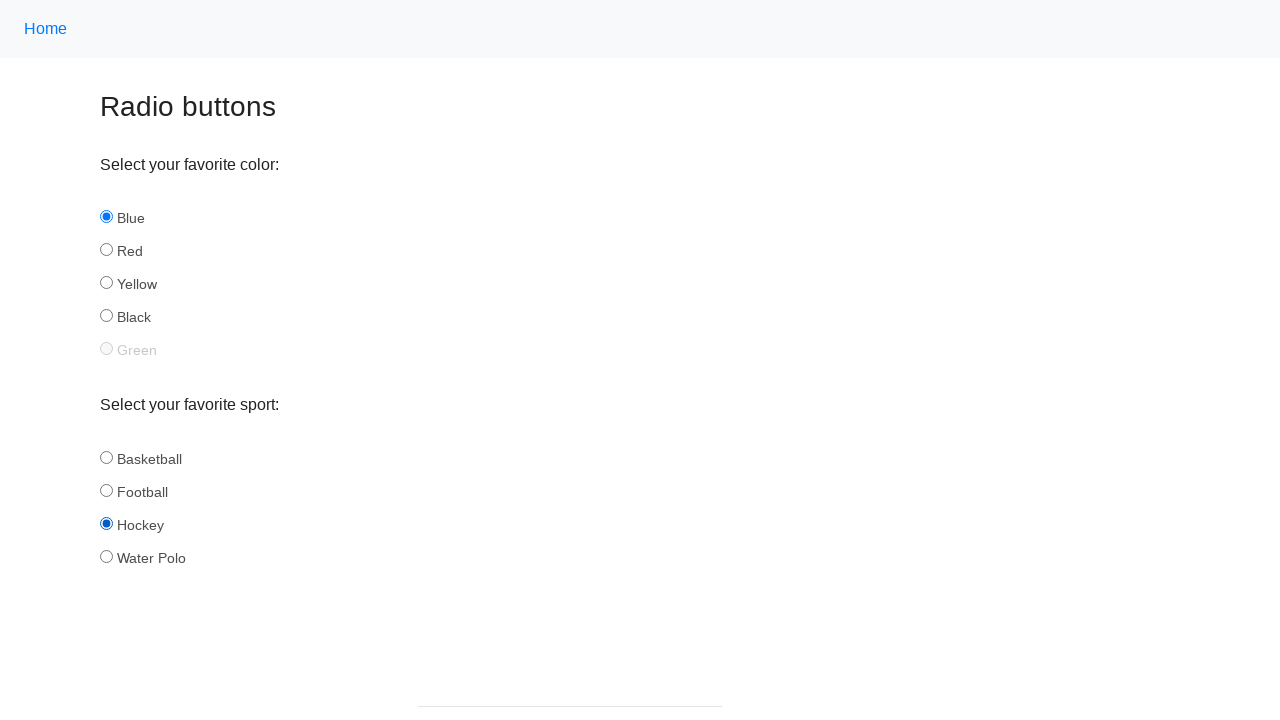

Verified that the 'Hockey' radio button is selected
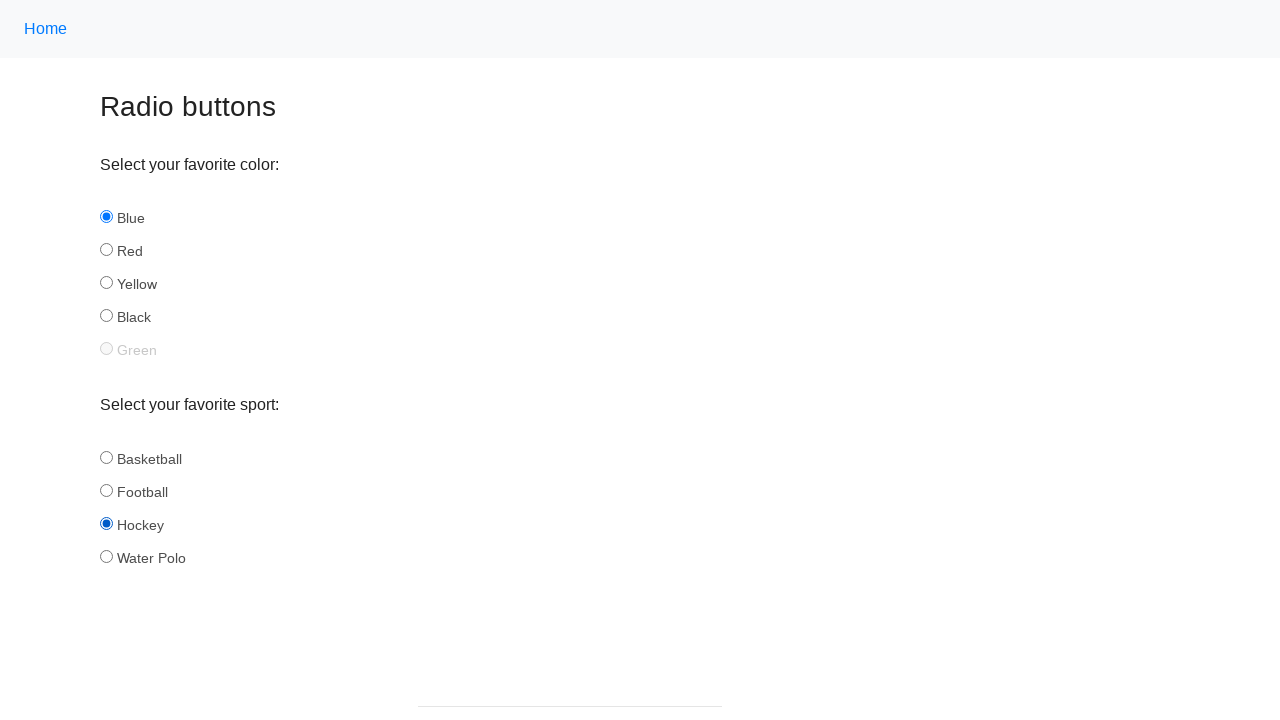

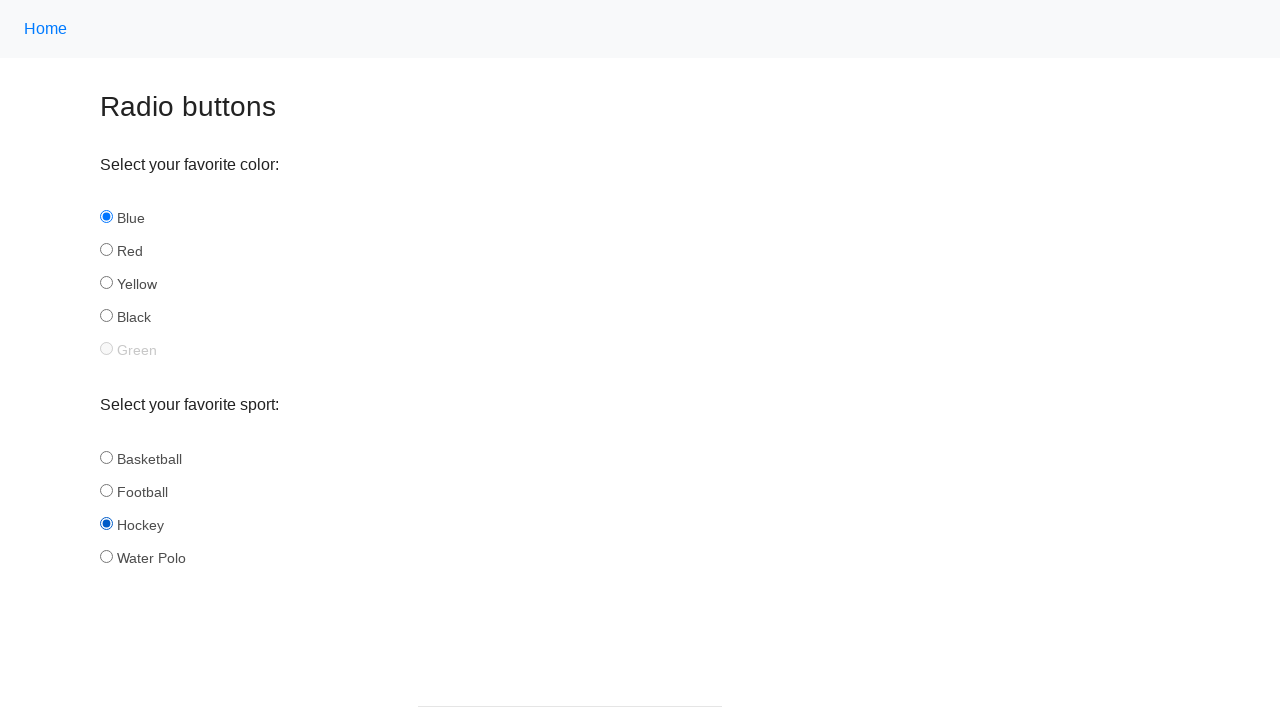